Tests various form interactions on a Selenium practice page including filling login fields, navigating to forgot password flow, filling reset password form fields, and submitting forms to verify locator strategies work correctly.

Starting URL: https://rahulshettyacademy.com/locatorspractice/

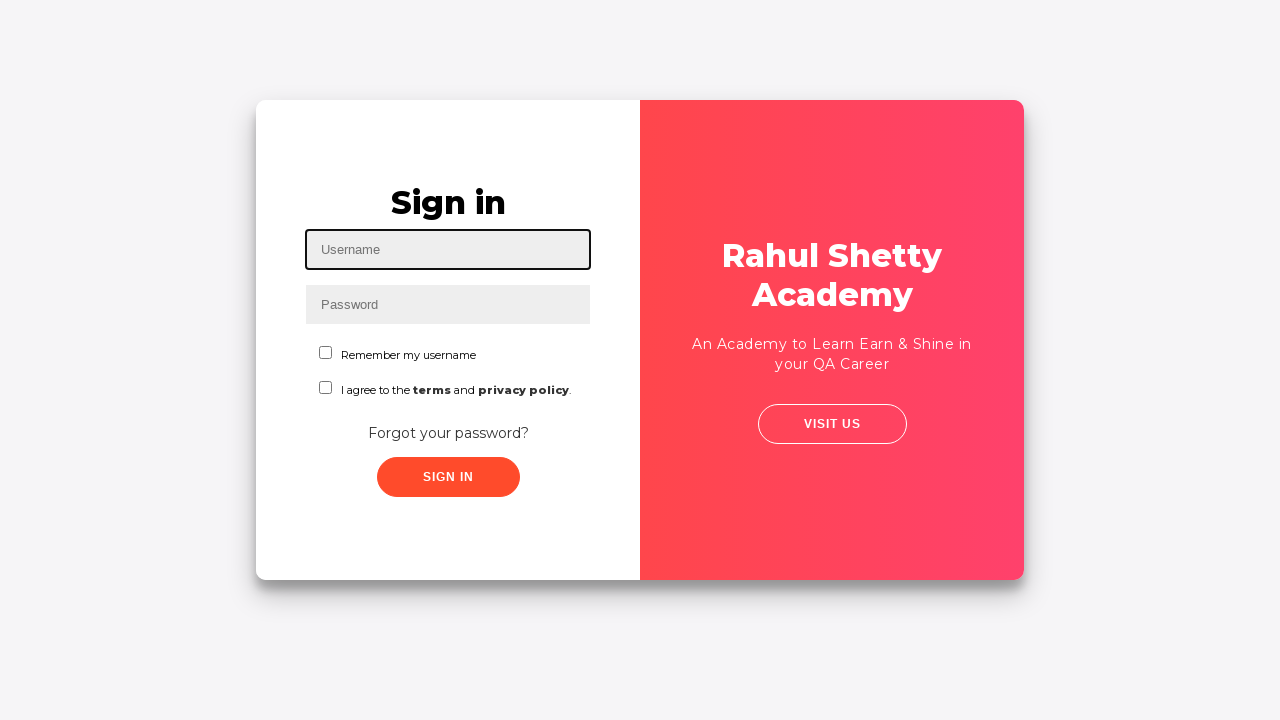

Filled username field with 'Prasanna Gunawardana' on #inputUsername
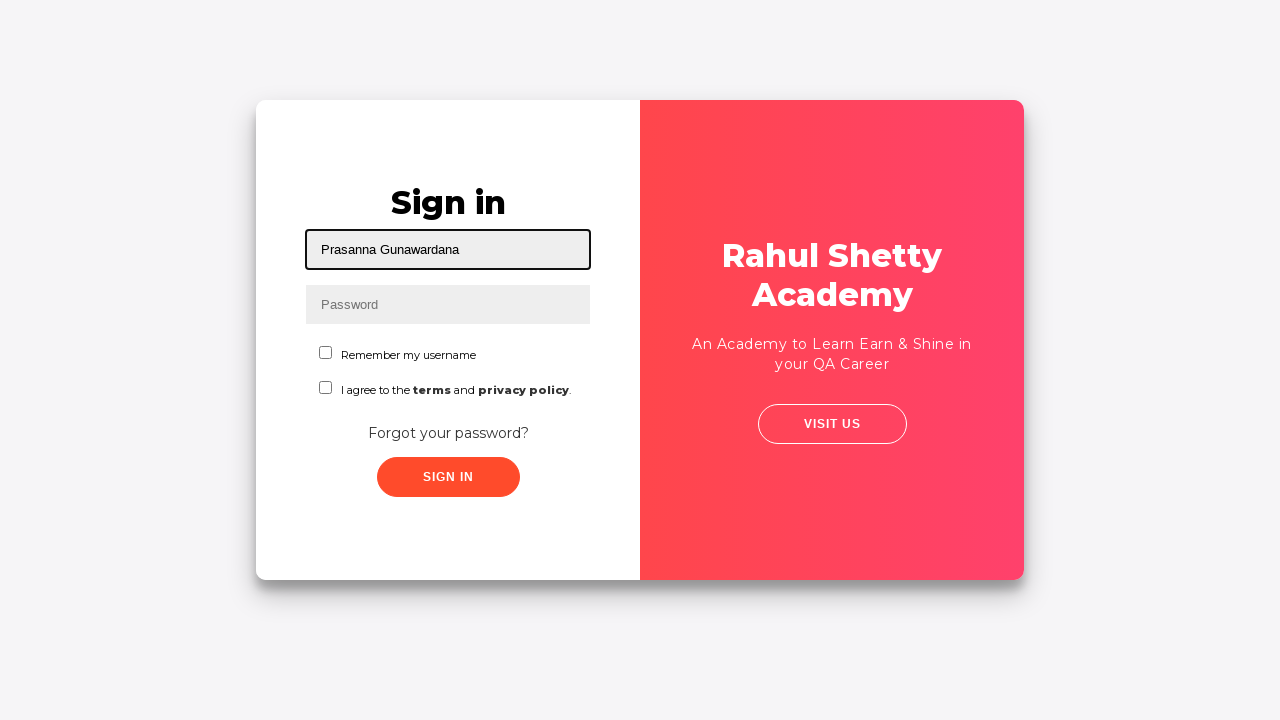

Filled password field with 'helloworld1' on input[name='inputPassword']
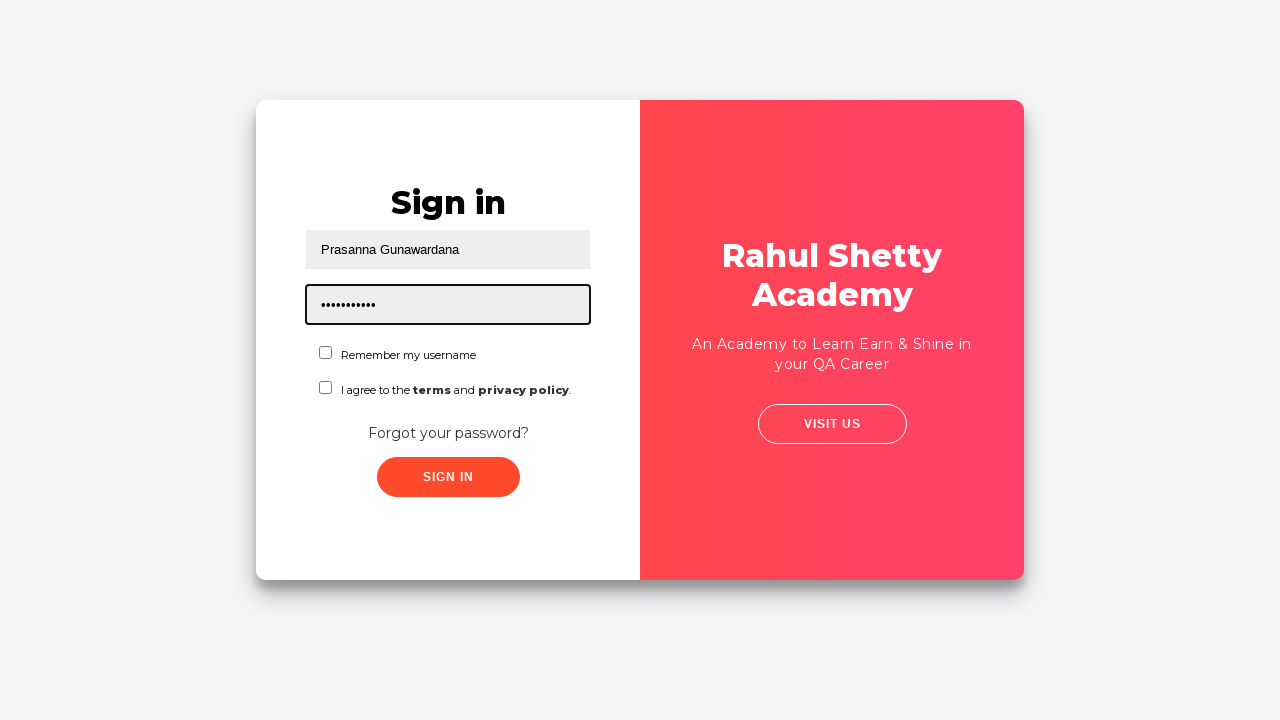

Clicked sign in button at (448, 477) on .signInBtn
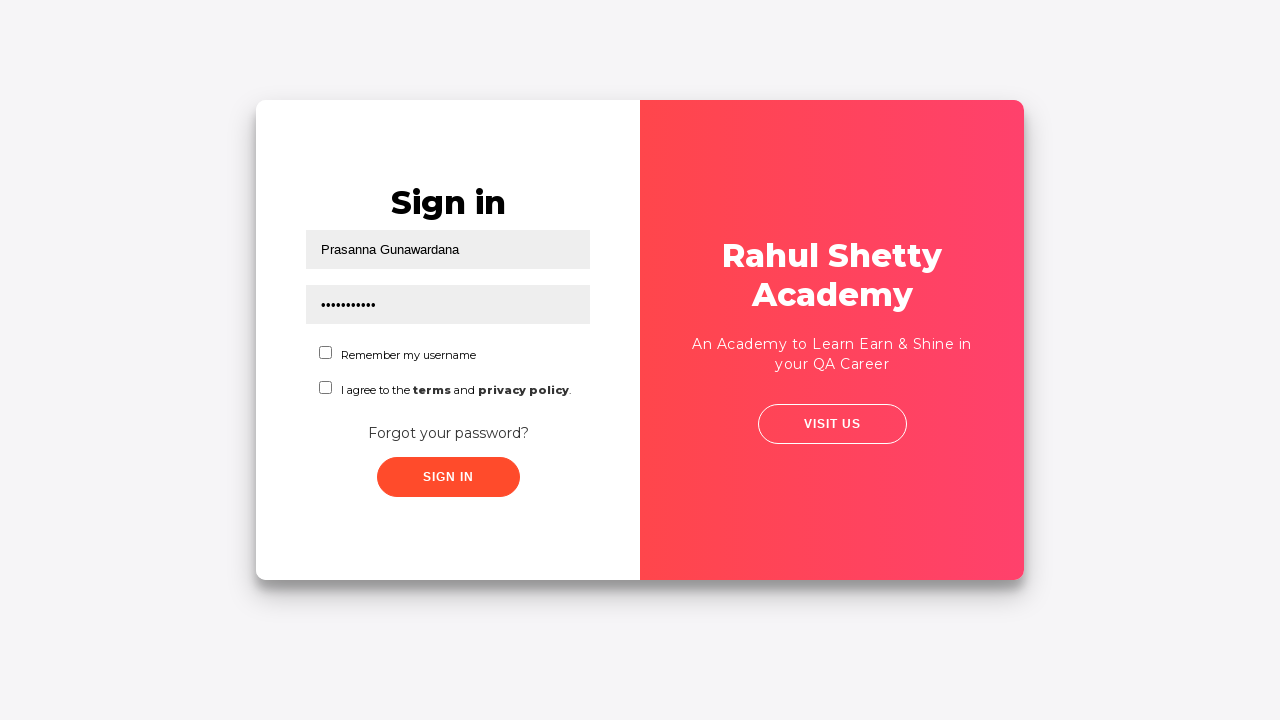

Error message appeared after failed login attempt
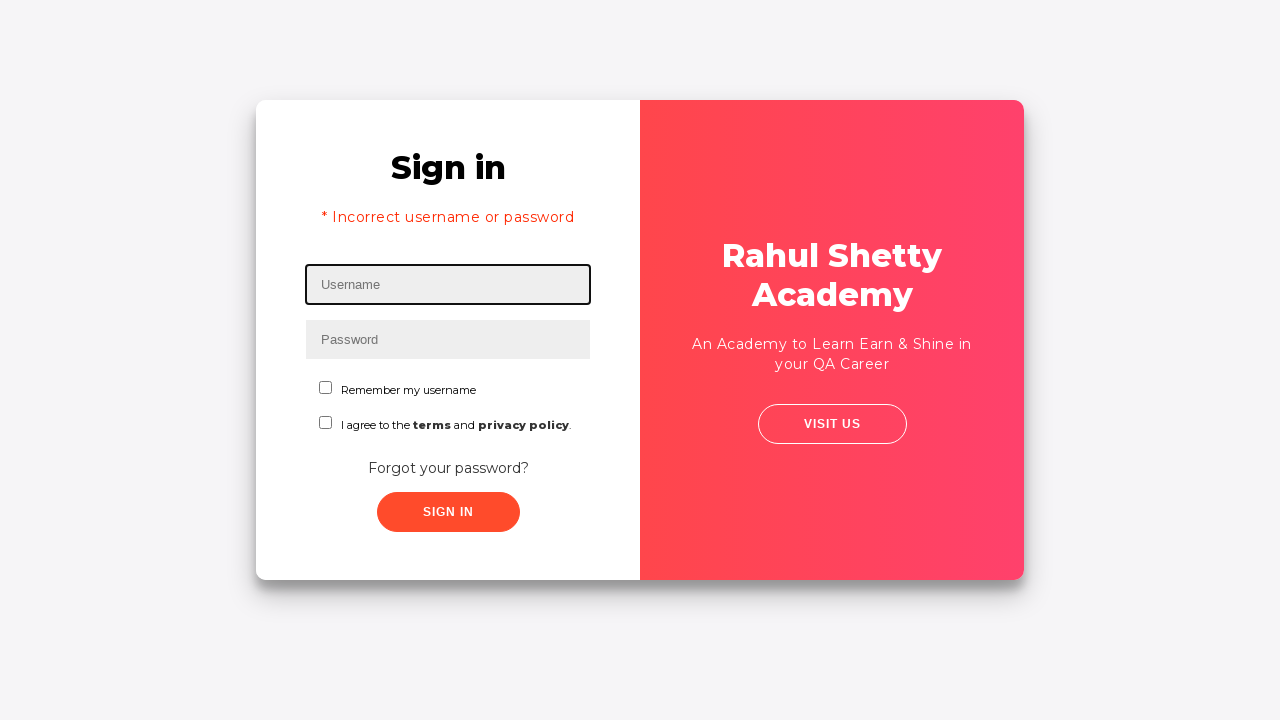

Clicked 'Forgot your password?' link at (448, 468) on text=Forgot your password?
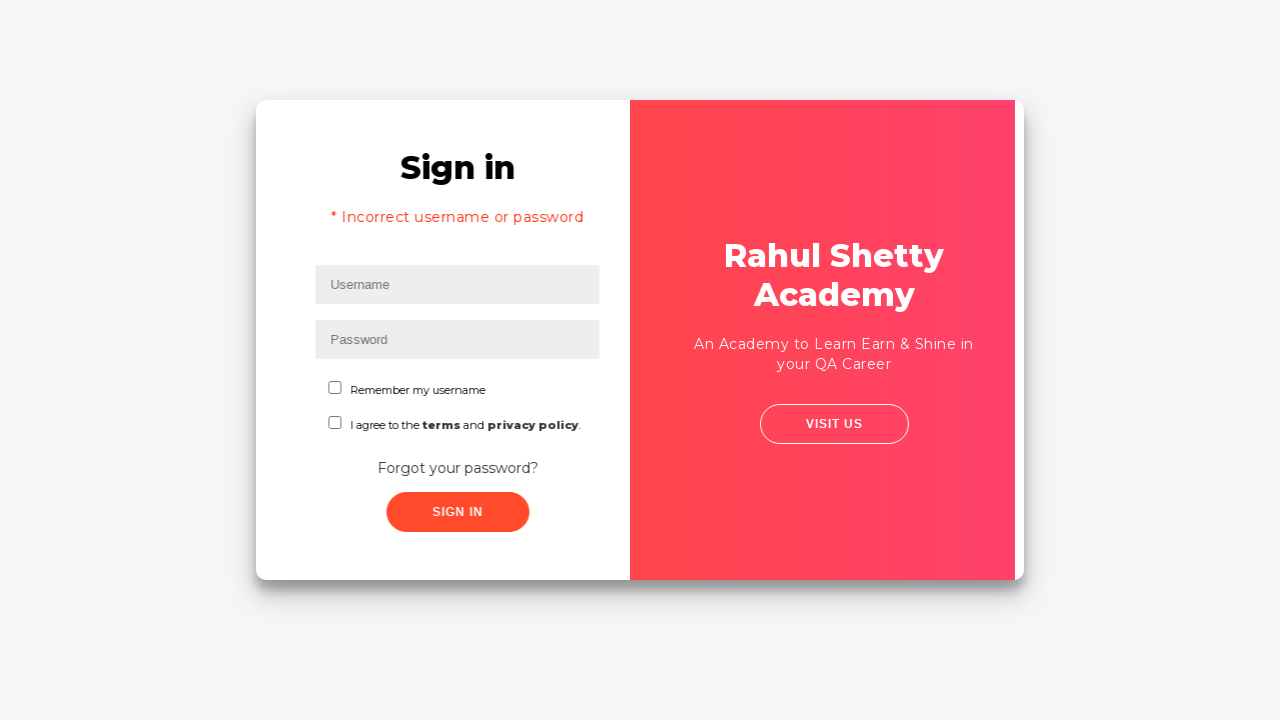

Waited for forgot password form to load
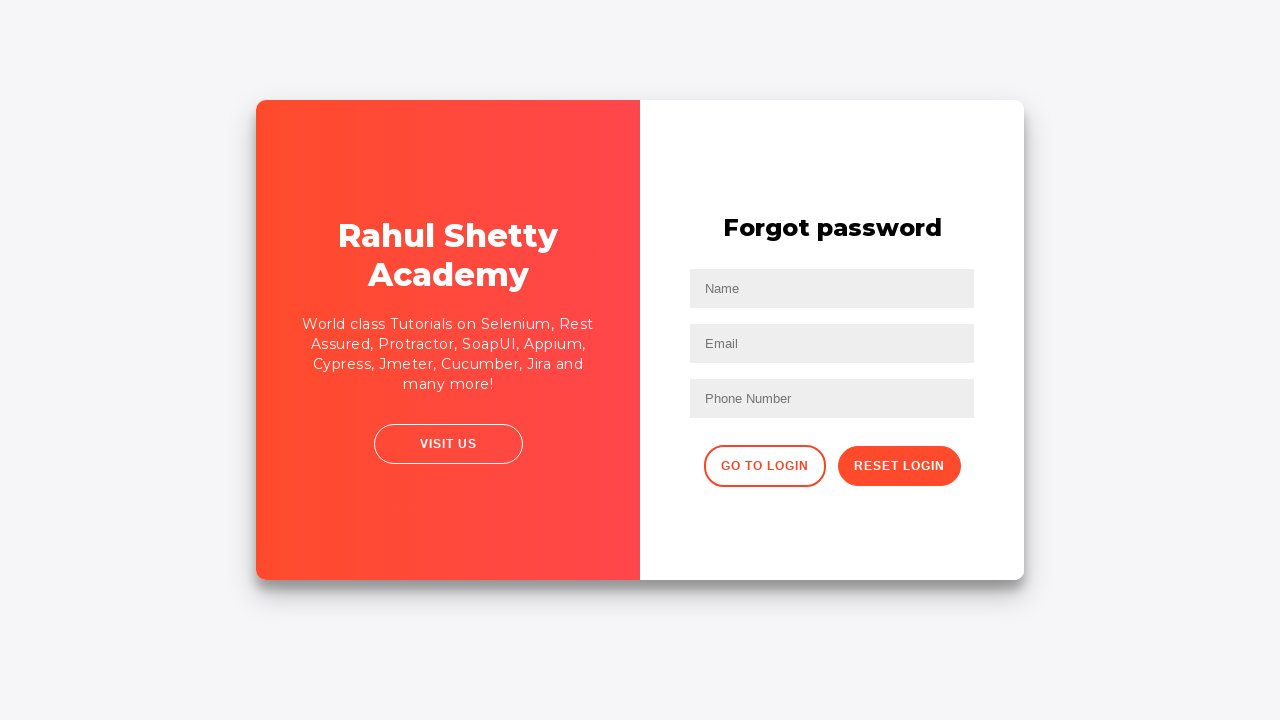

Filled name field in forgot password form with 'John' on //input[@placeholder='Name']
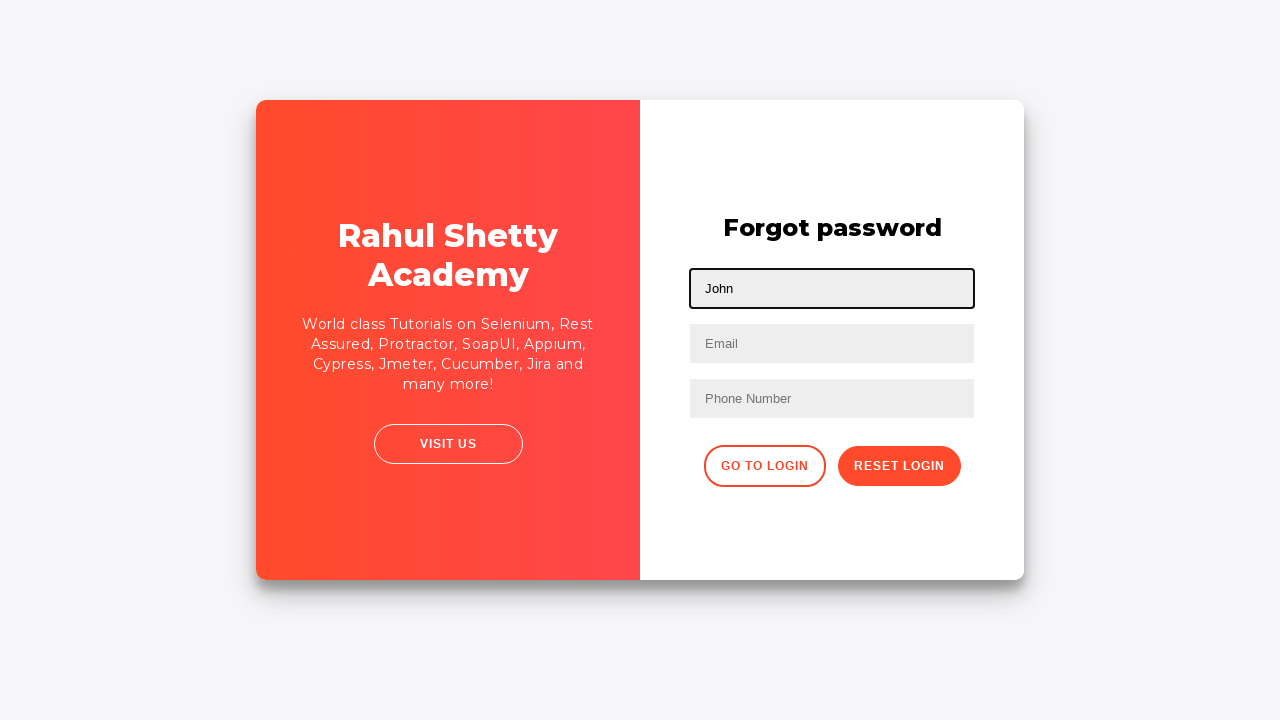

Filled email field with 'John@rsa.com' on input[type='text']:nth-child(3)
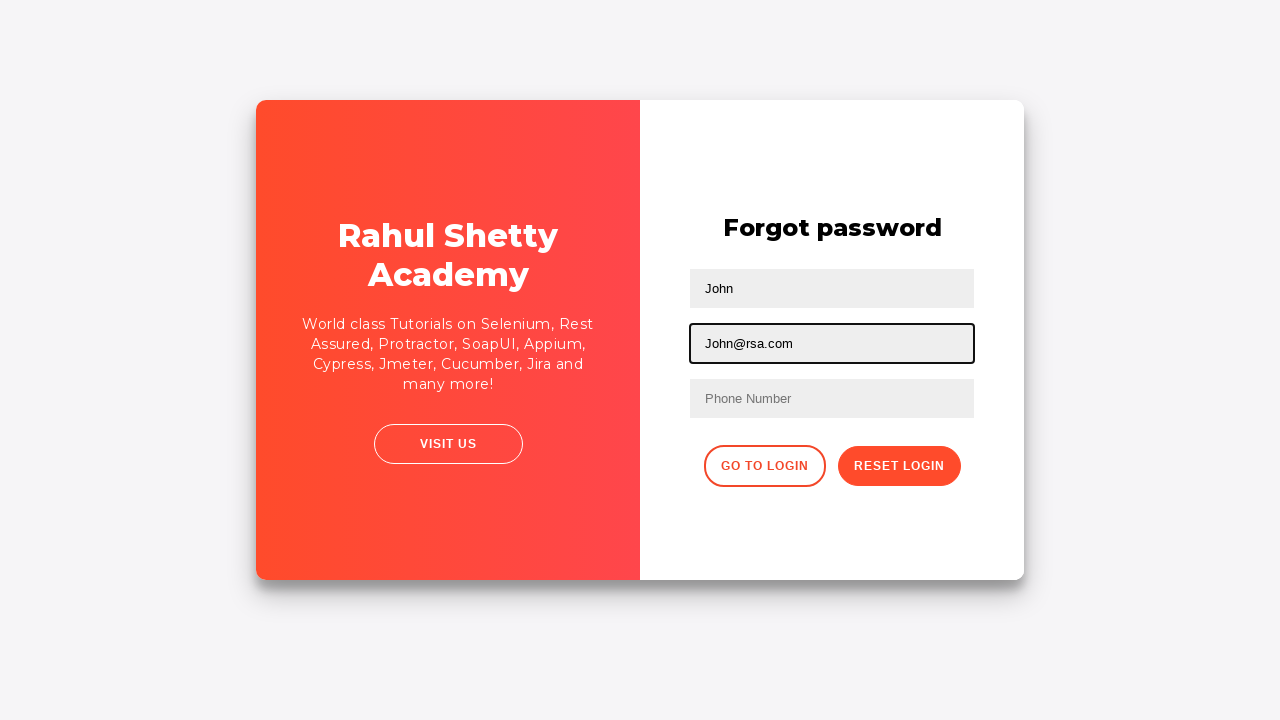

Cleared email field on input[type='text']:nth-child(3)
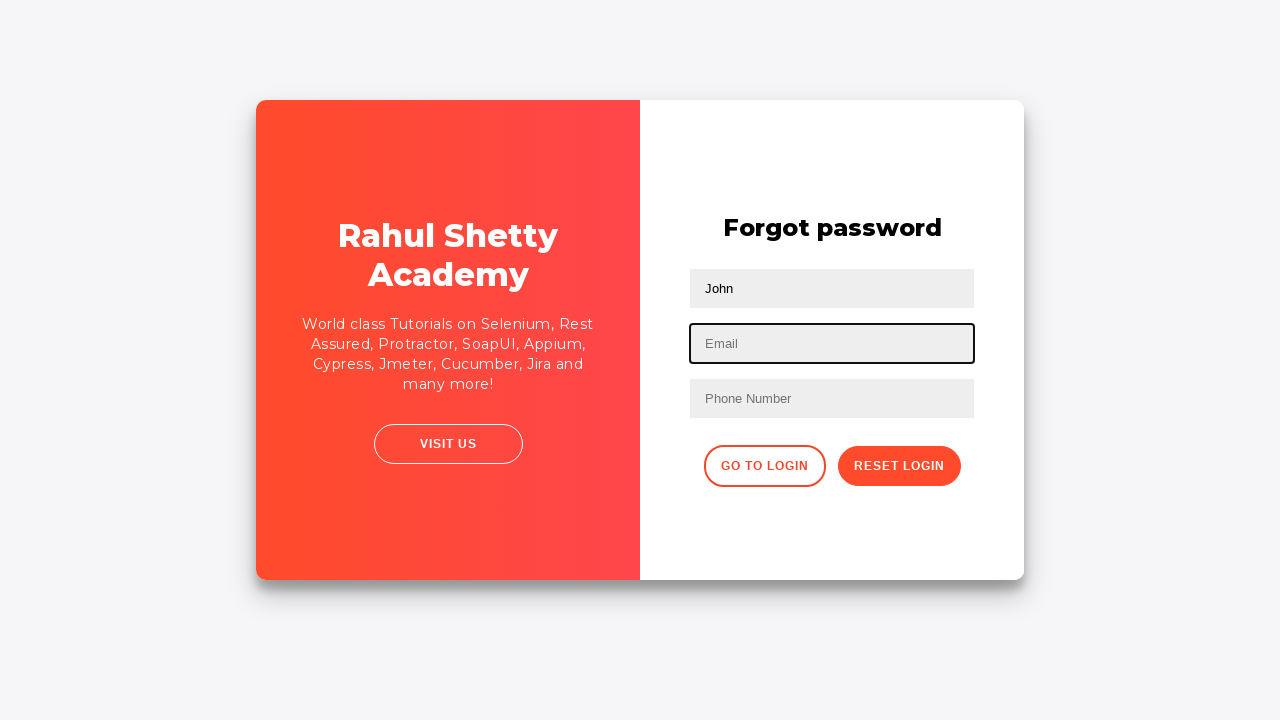

Re-filled email field with 'John@gmail.com' on input[type='text']:nth-child(3)
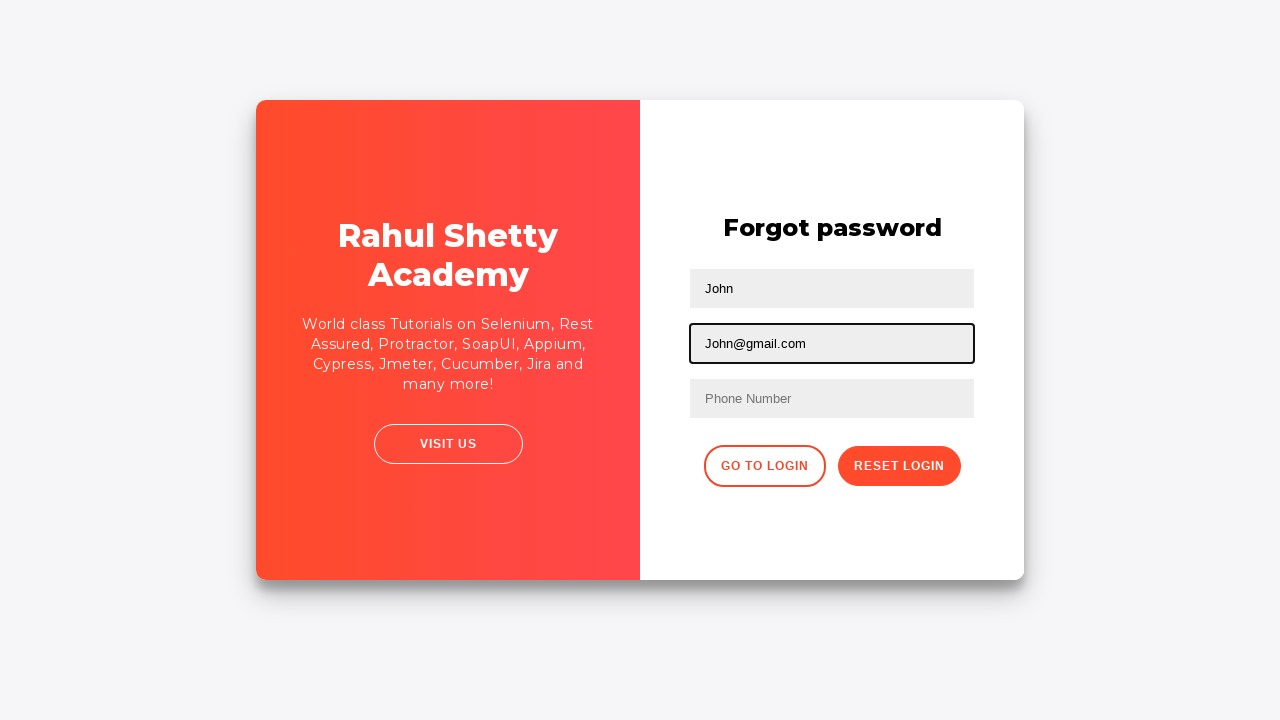

Filled phone number field with '987896644' on //form/input[3]
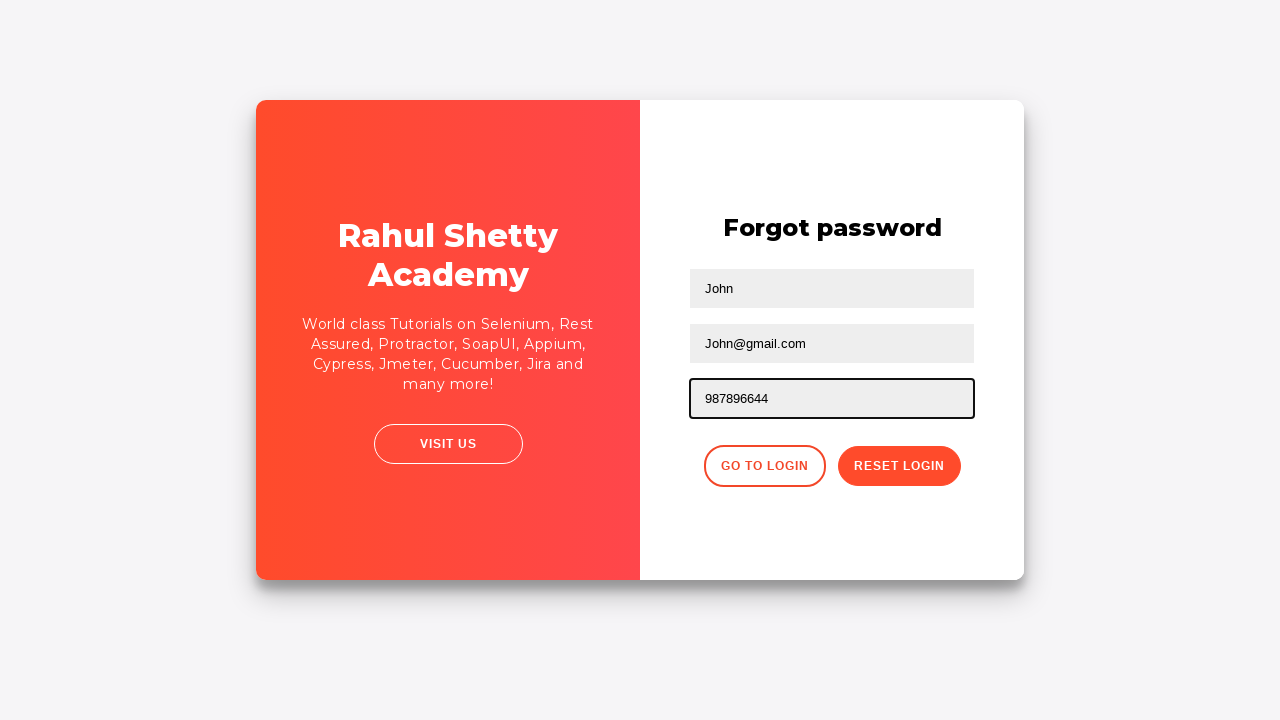

Clicked reset password button at (899, 466) on .reset-pwd-btn
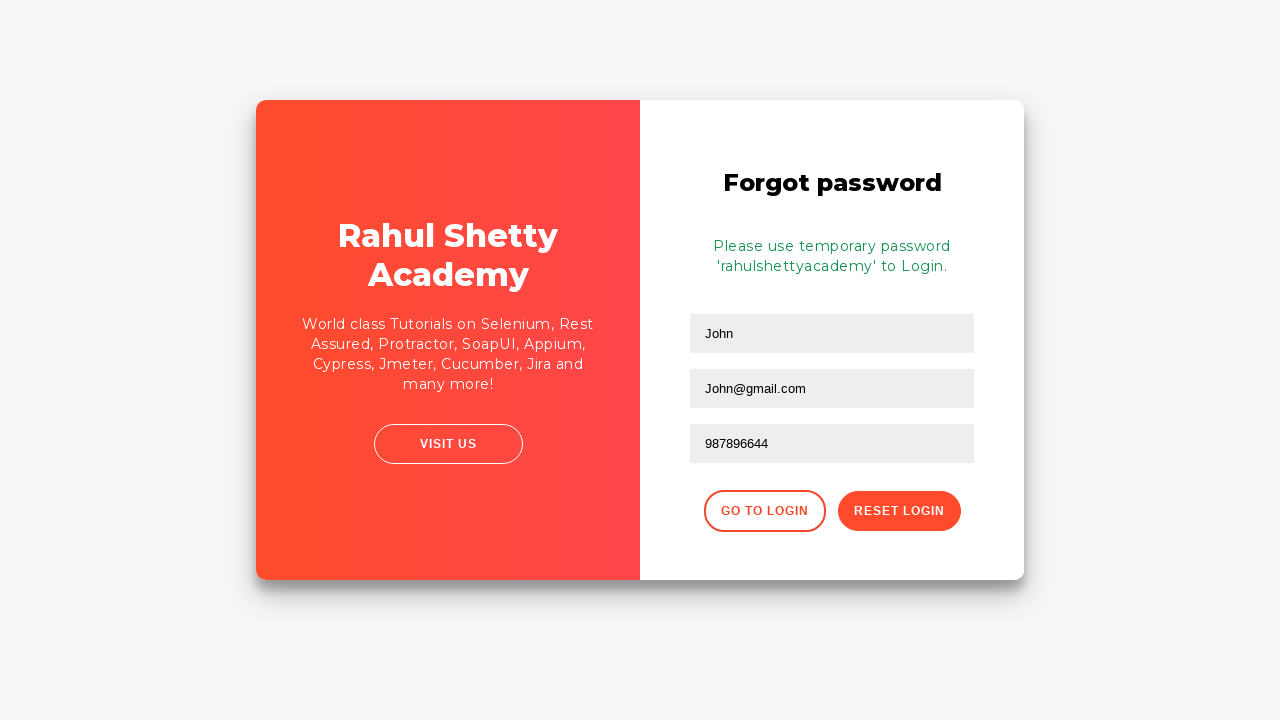

Confirmation message appeared after password reset
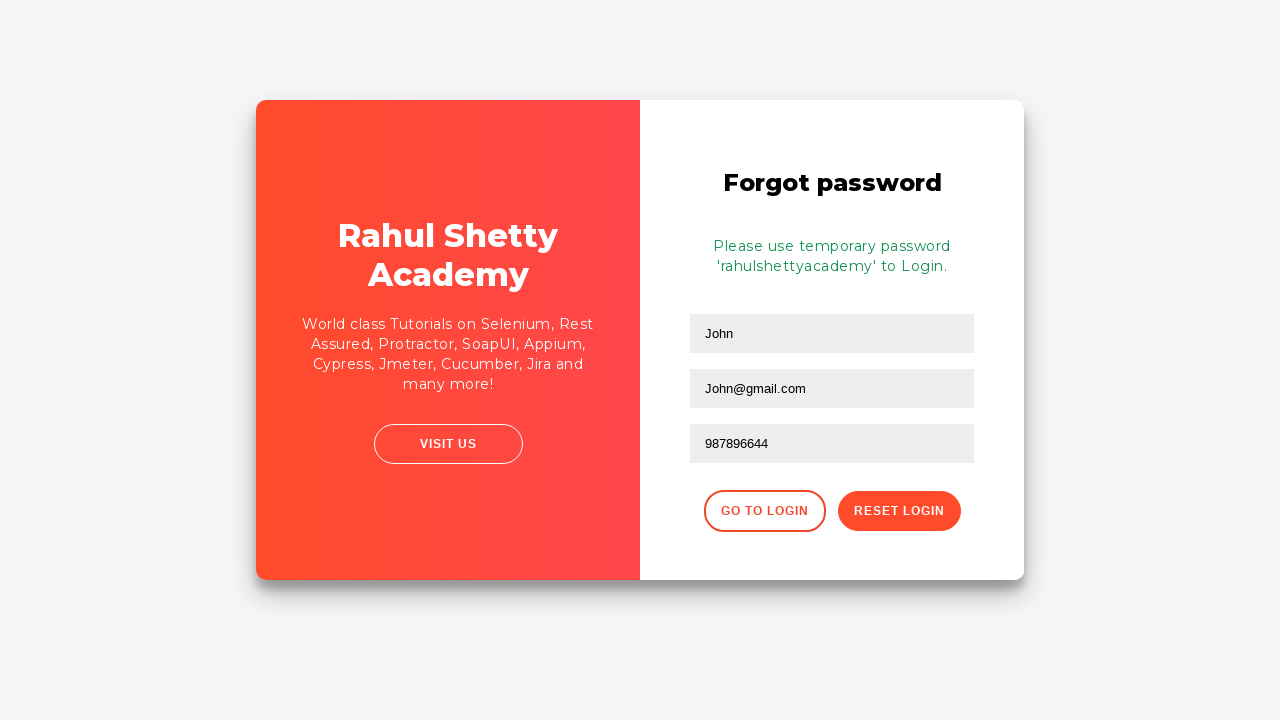

Clicked 'Go to Login' button to return to login form at (764, 511) on xpath=//div[@class='forgot-pwd-btn-conainer']/button[1]
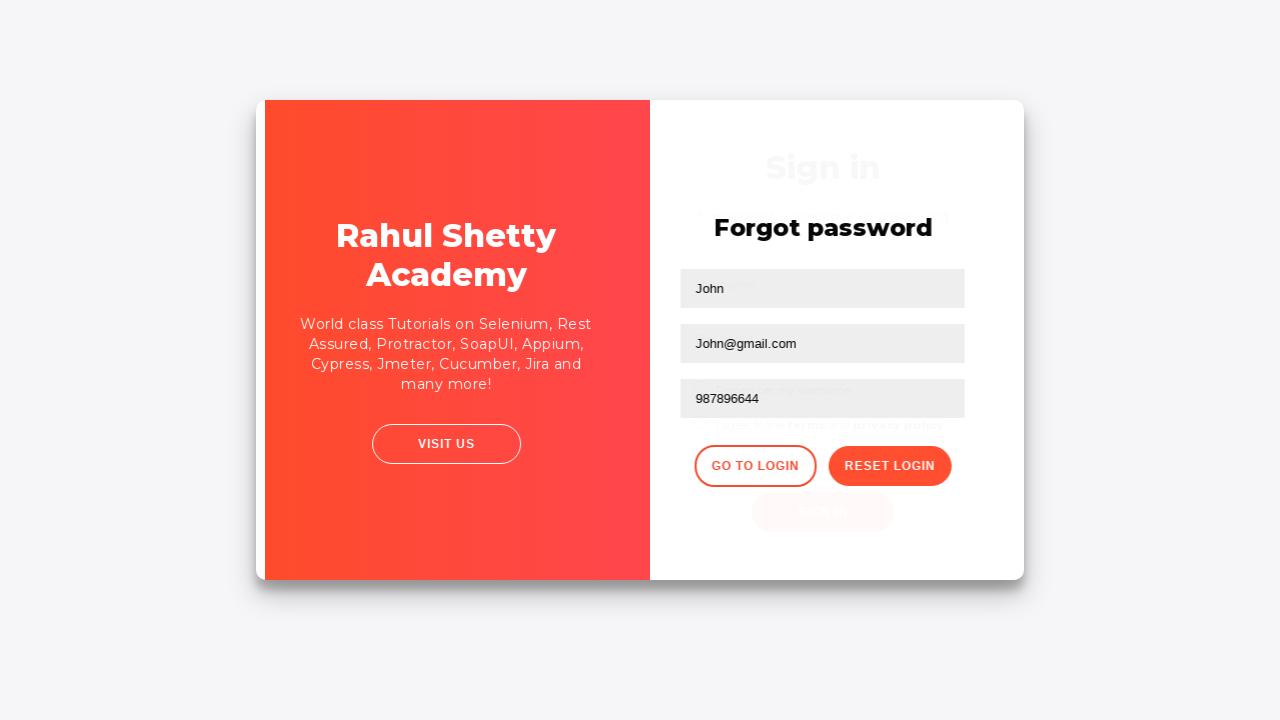

Waited for login form to reappear
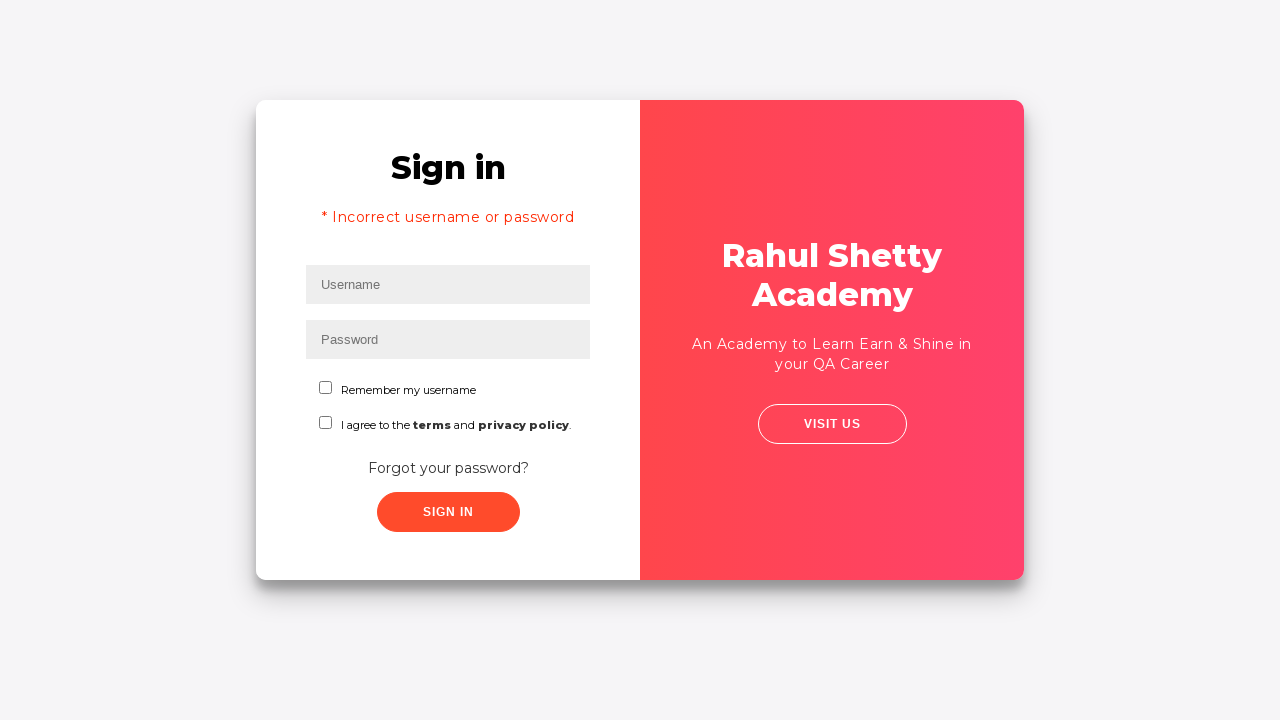

Filled username field with 'Prasanna' for second login attempt on input#inputUsername
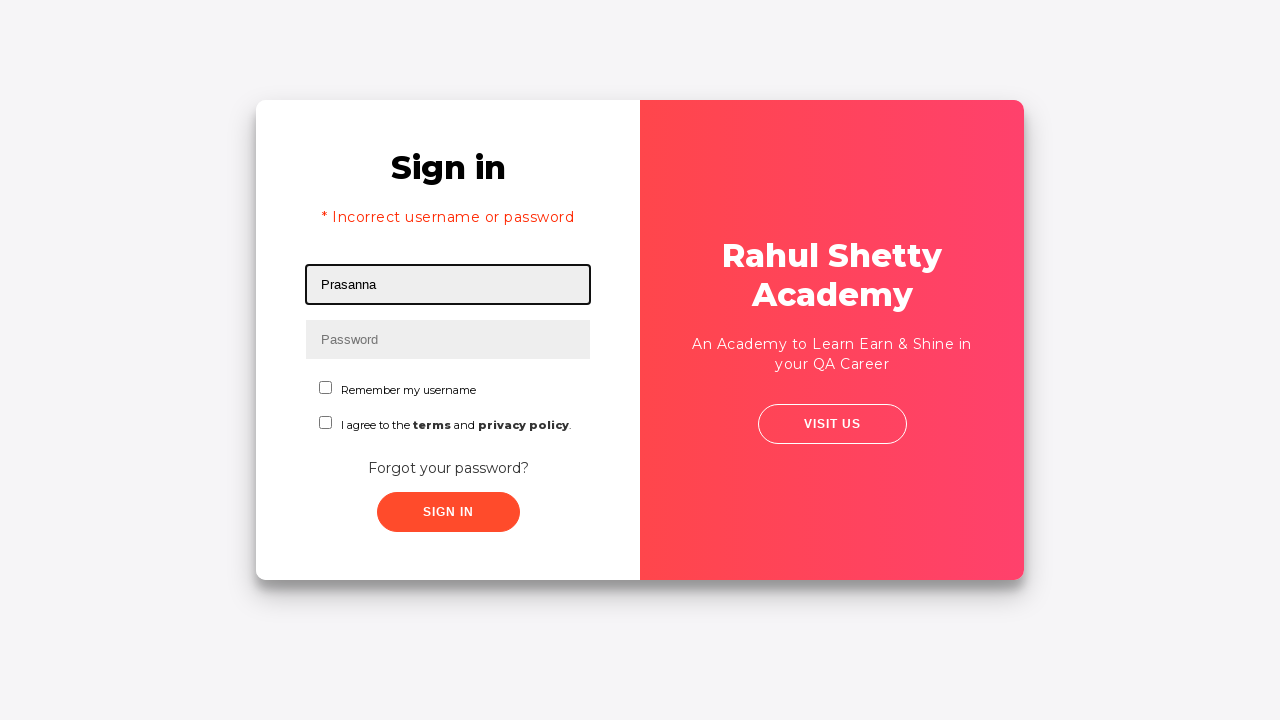

Filled password field with 'rahulshettyacademy' for second login attempt on input[type*='pass']
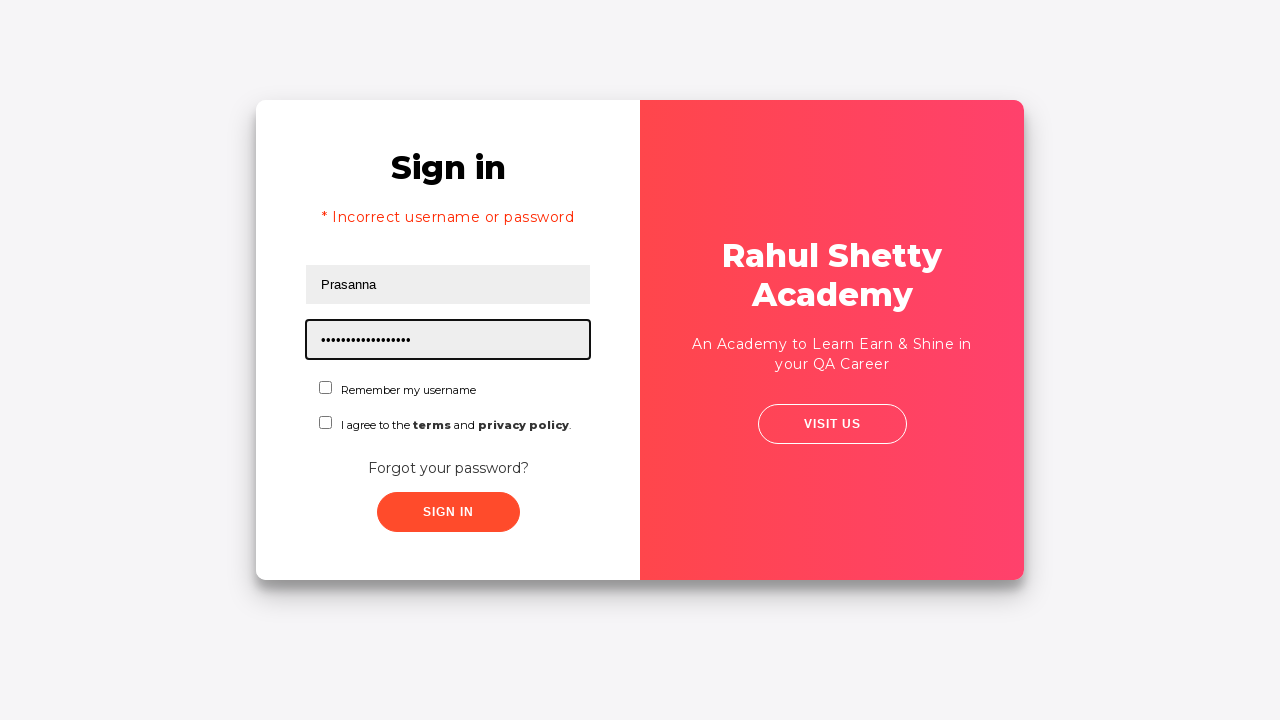

Checked the terms and conditions checkbox at (326, 388) on #chkboxOne
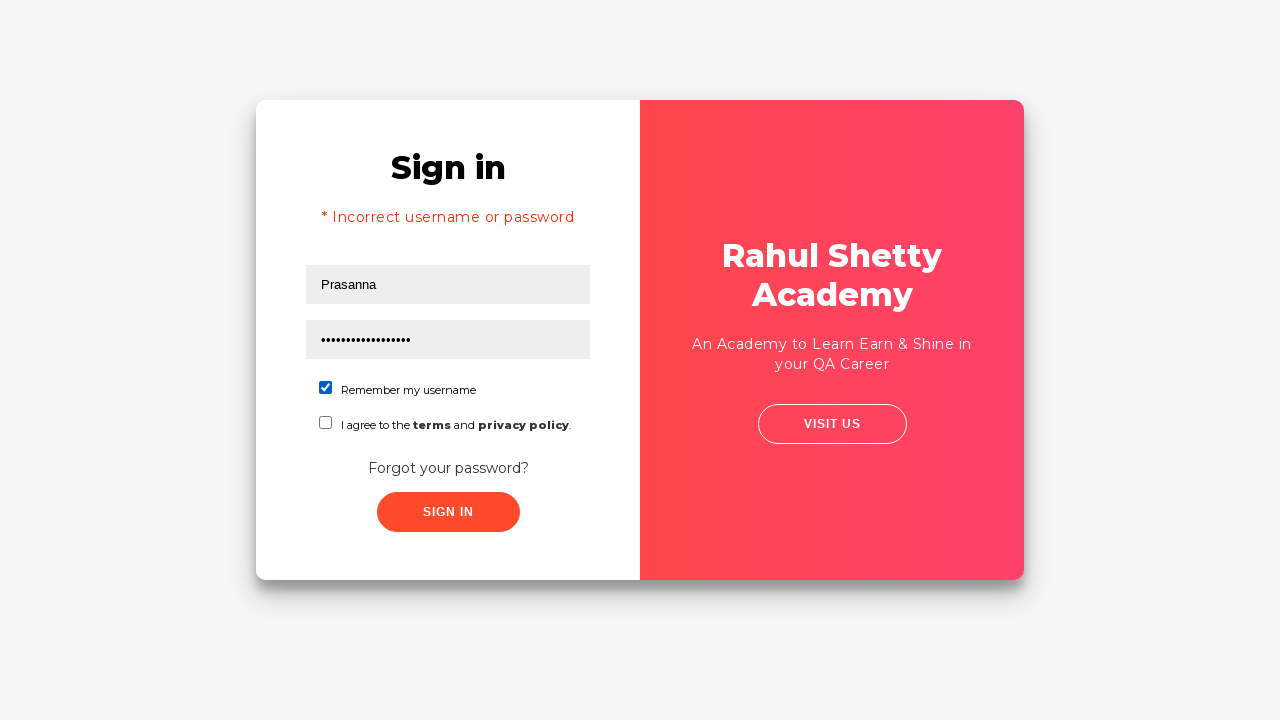

Clicked submit button to complete login at (448, 512) on xpath=//button[contains(@class,'submit ')]
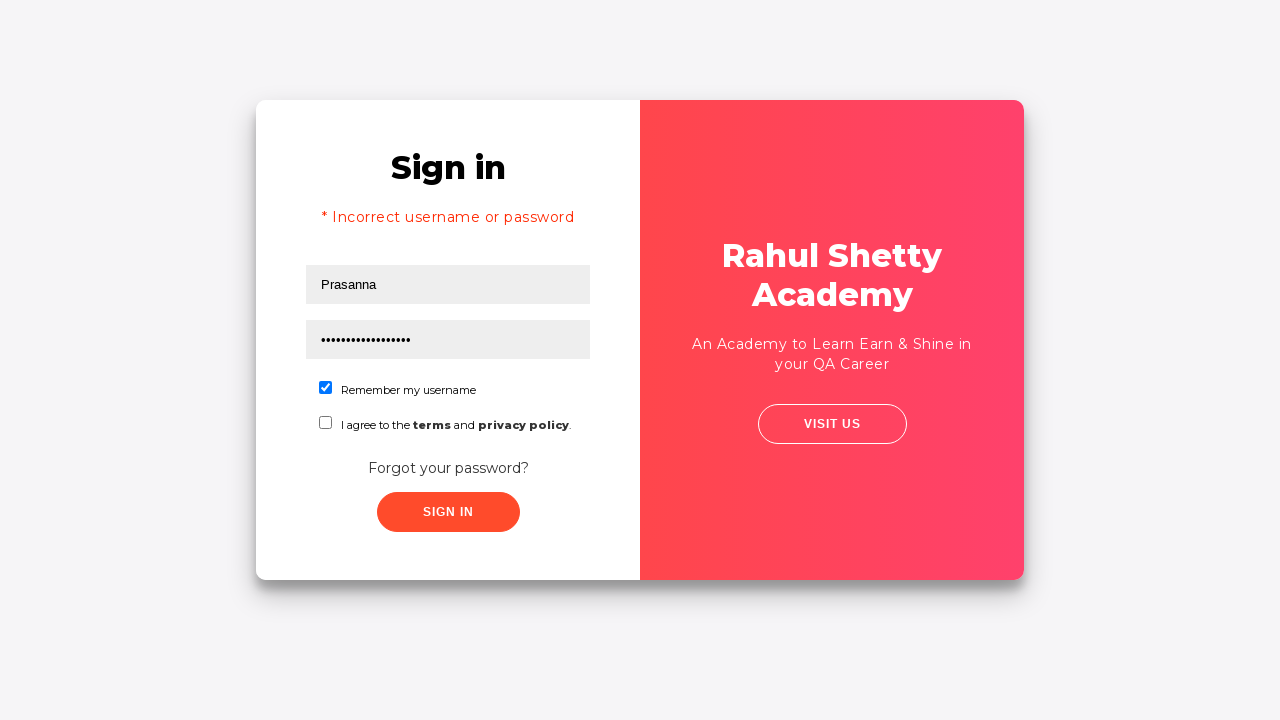

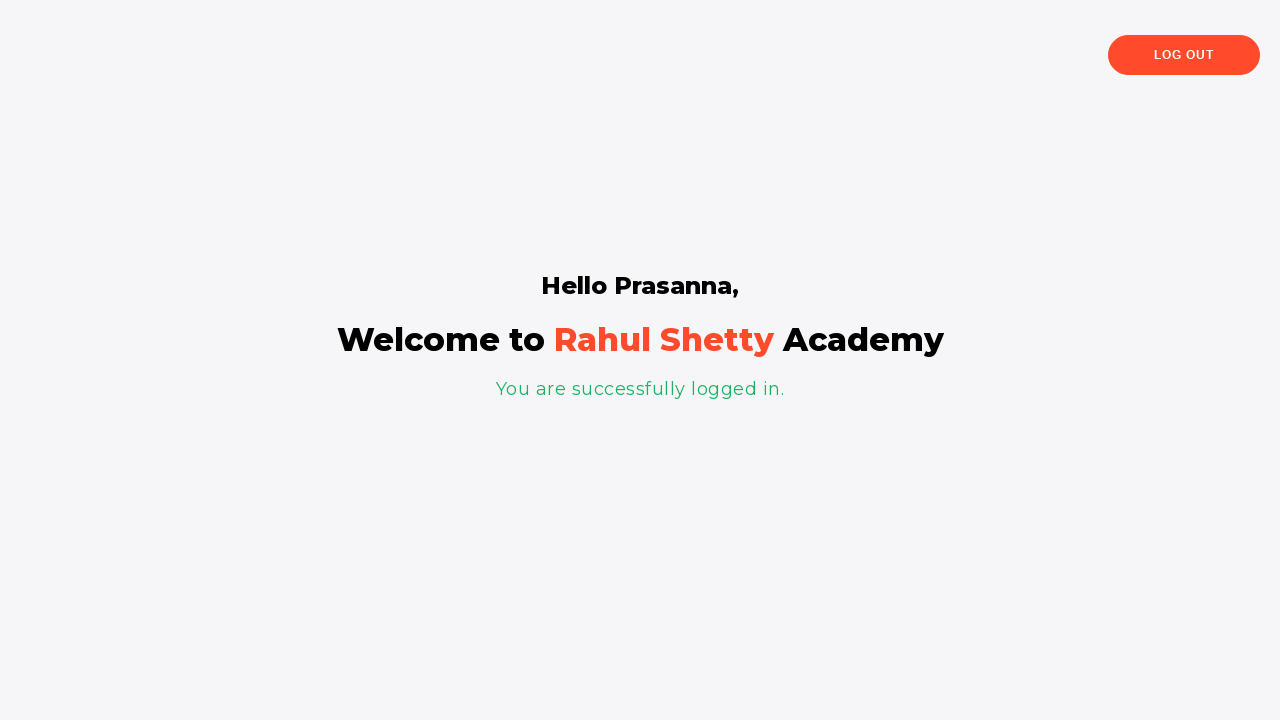